Tests that a button element can be located within an iframe and clicked using a WebElement reference

Starting URL: https://www.w3schools.com/tags/tryit.asp?filename=tryhtml_button_test

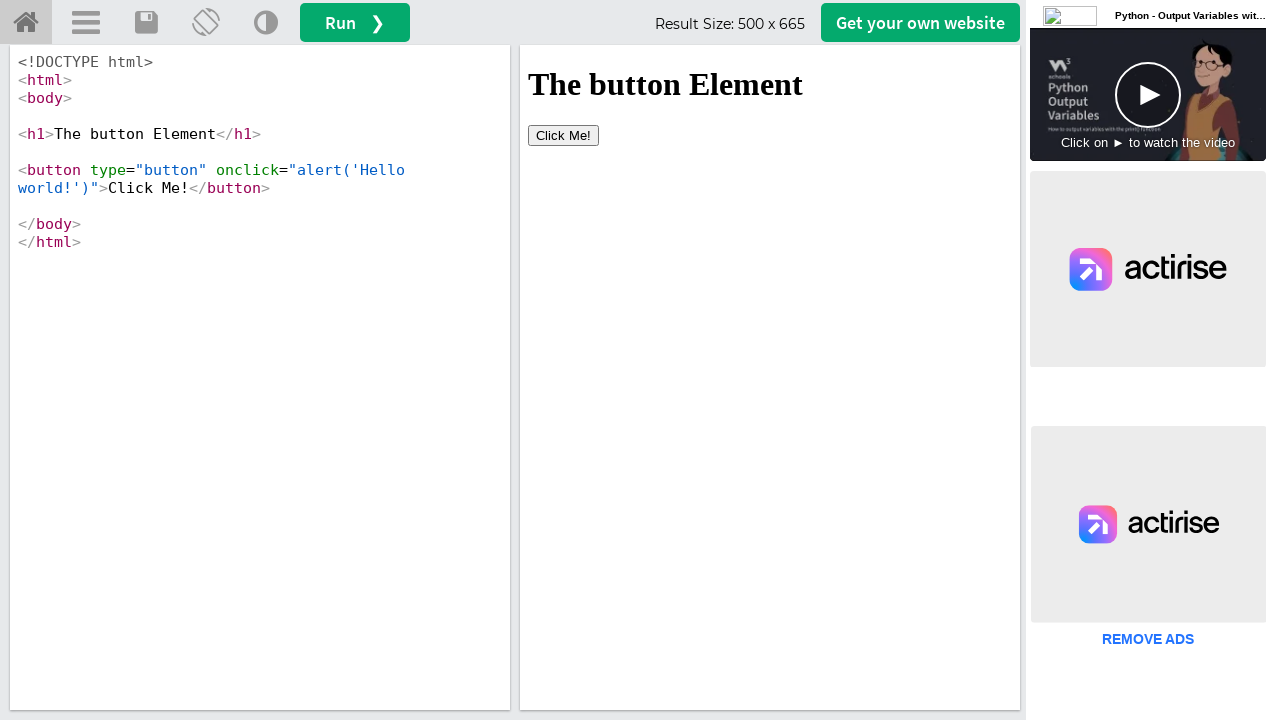

Located iframe with ID 'iframeResult' containing the button element
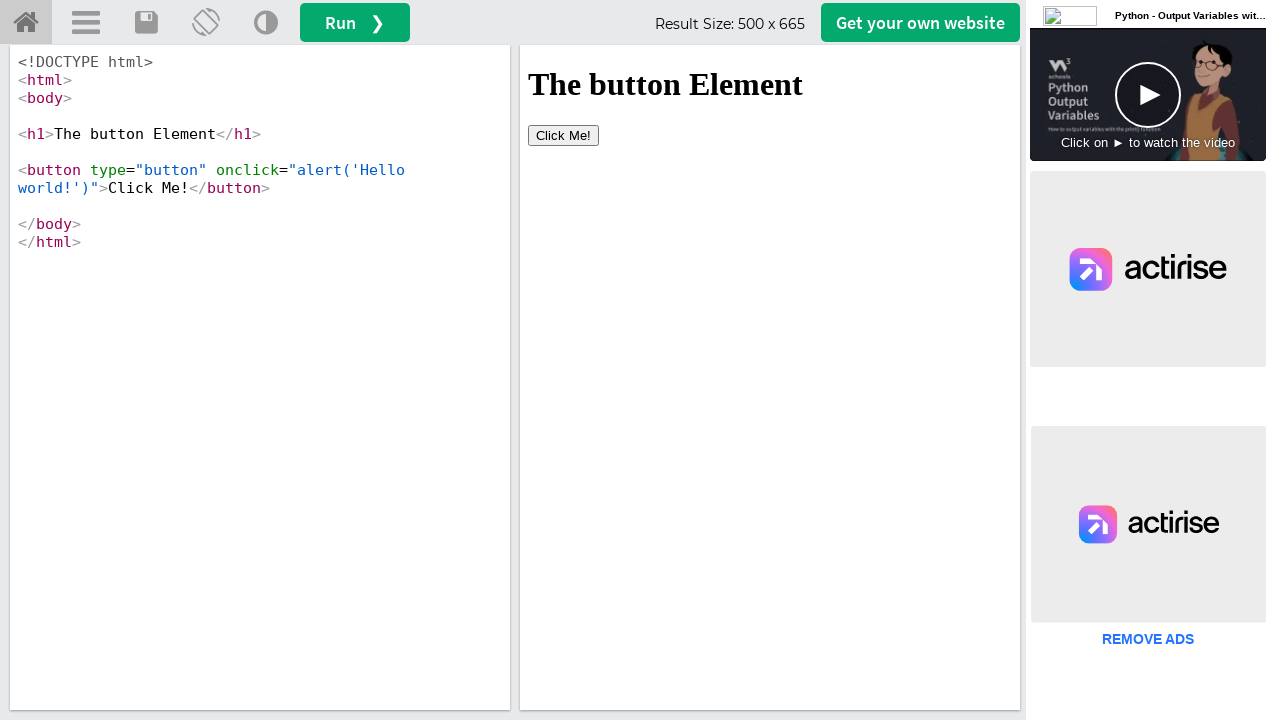

Located and clicked the button element within the iframe at (564, 135) on #iframeResult >> internal:control=enter-frame >> button
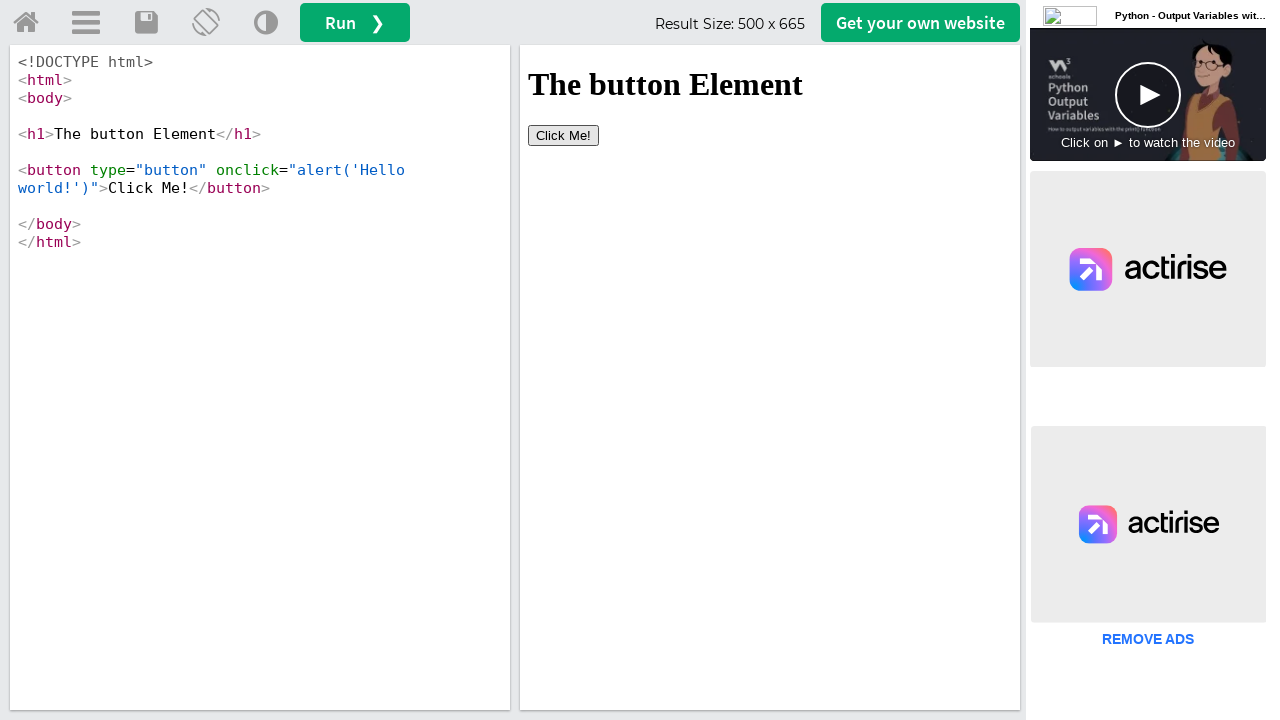

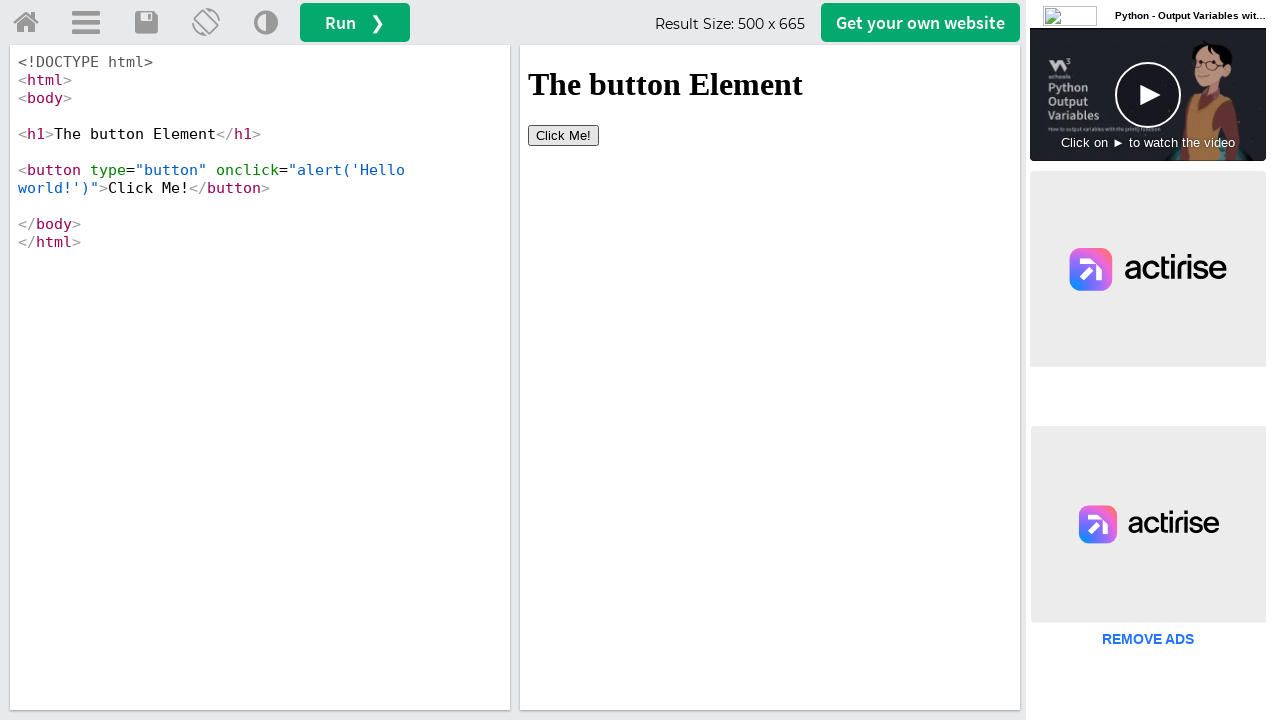